Tests adding todo items to the list by filling the input field and pressing Enter, verifying items appear in the list.

Starting URL: https://demo.playwright.dev/todomvc

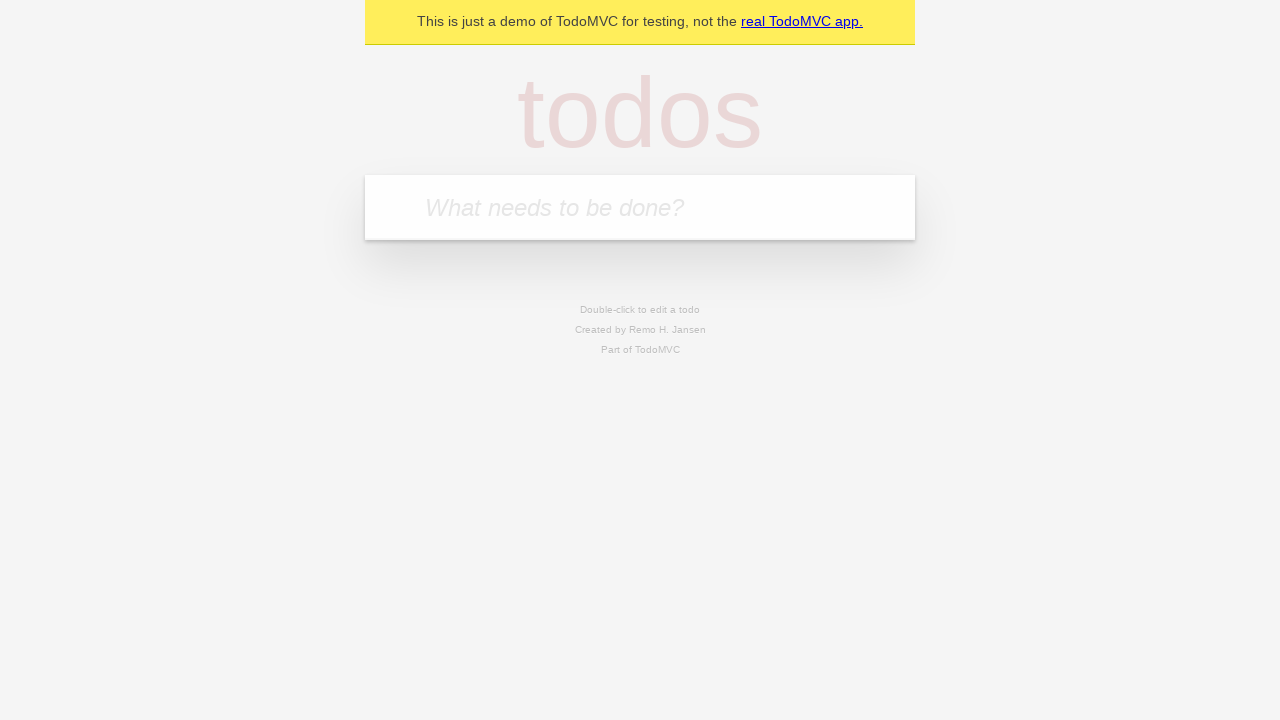

Located the todo input field with placeholder 'What needs to be done?'
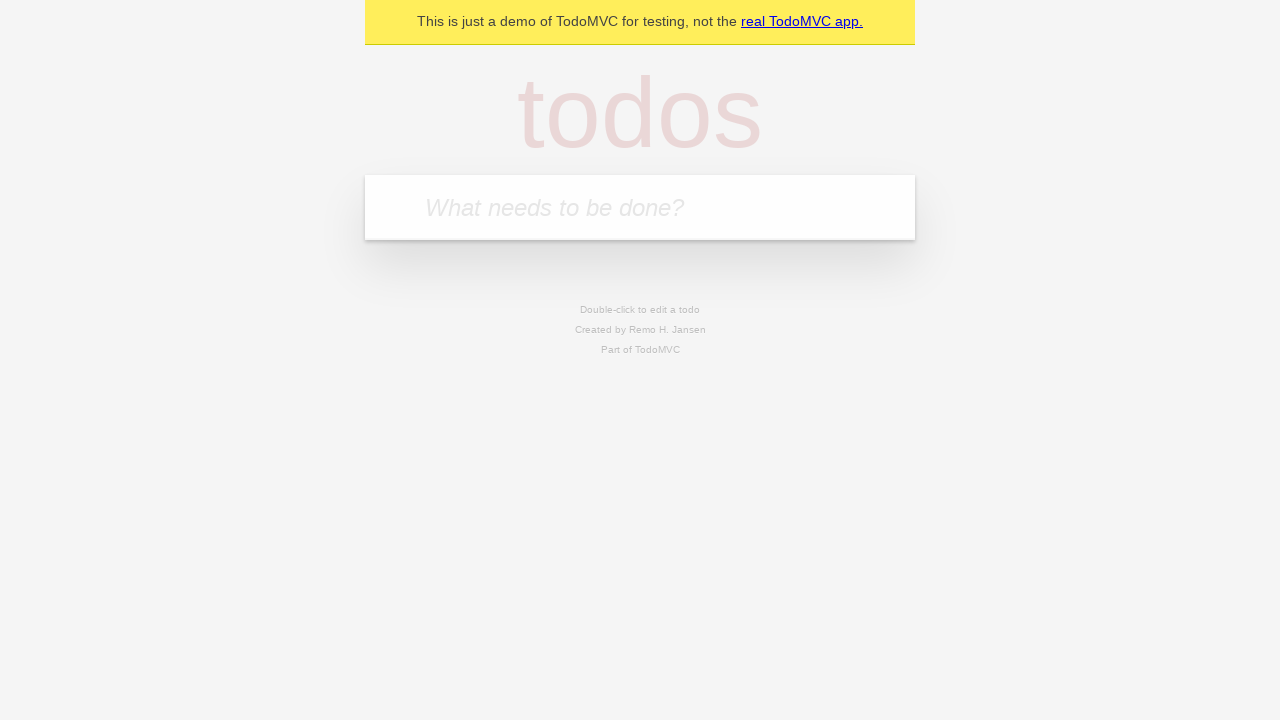

Filled todo input with 'buy some cheese' on internal:attr=[placeholder="What needs to be done?"i]
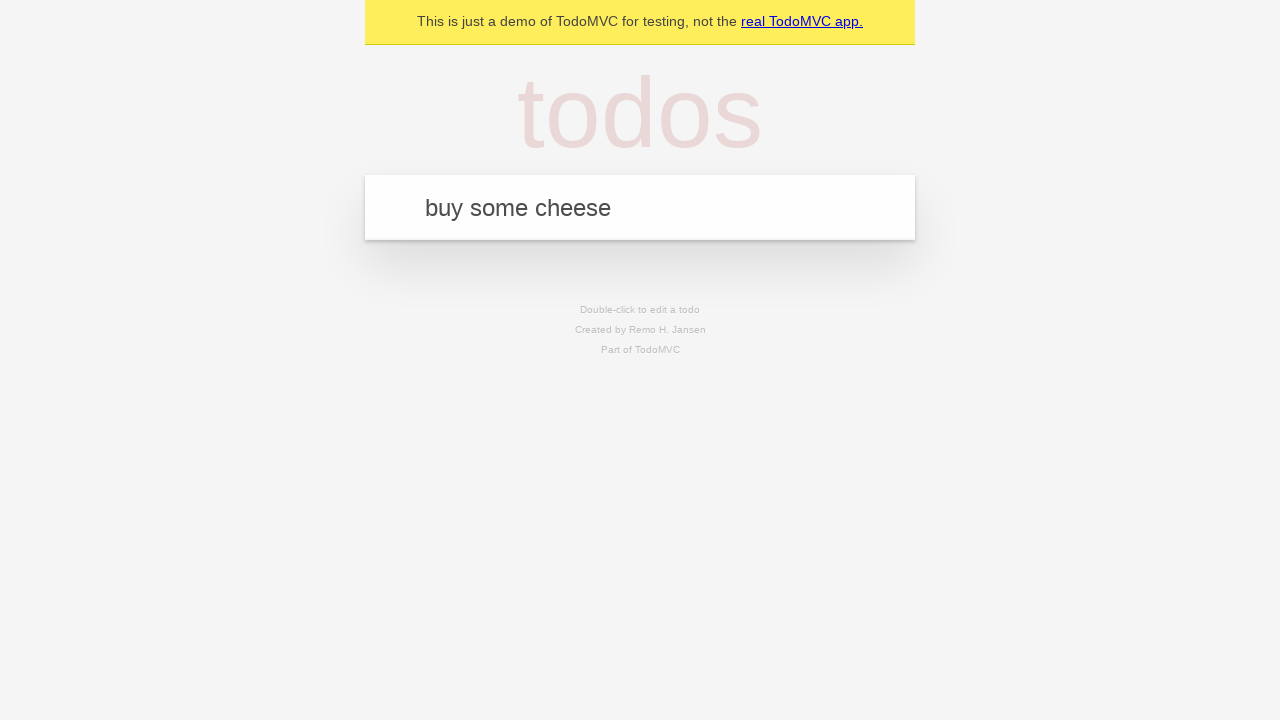

Pressed Enter to submit first todo item on internal:attr=[placeholder="What needs to be done?"i]
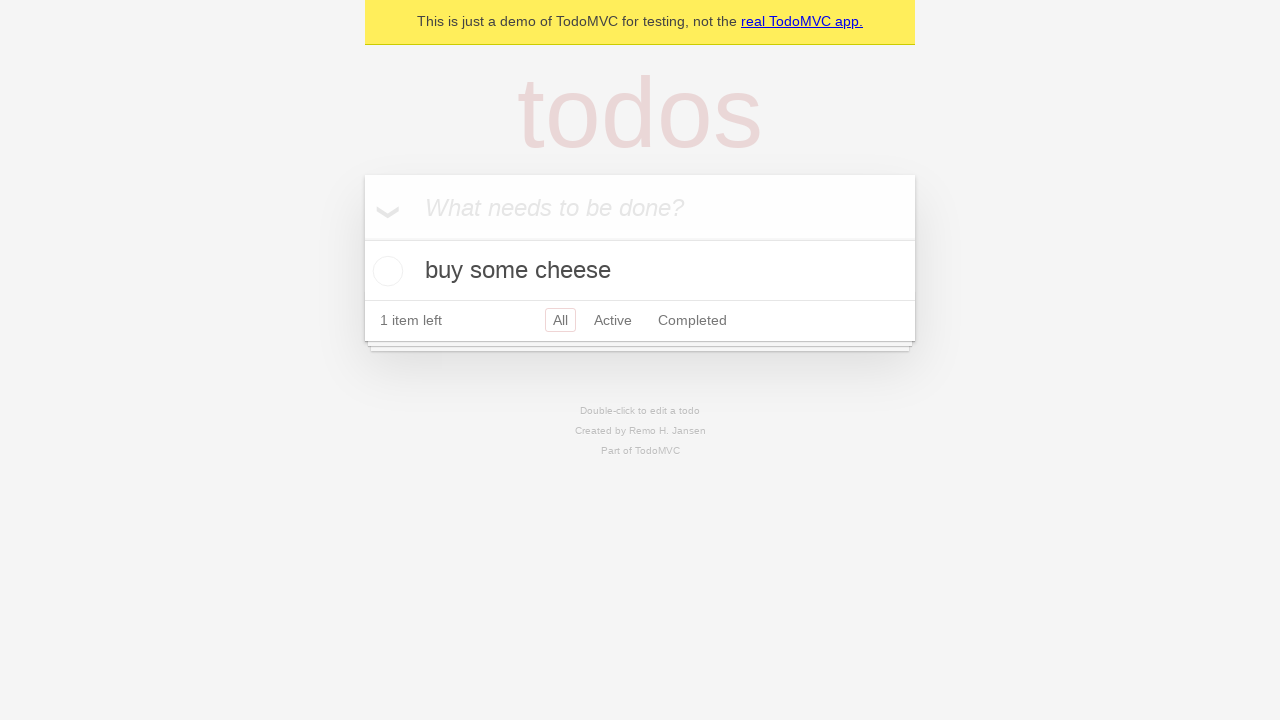

First todo item appeared in the list
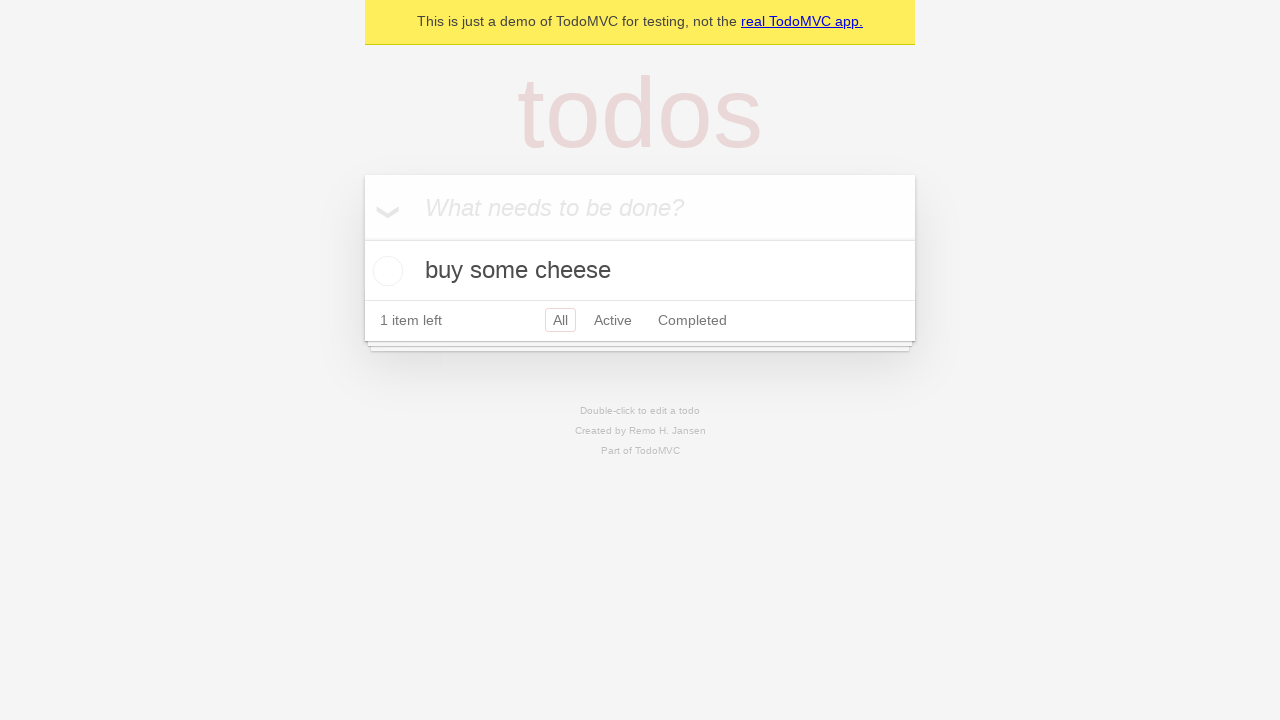

Filled todo input with 'feed the cat' on internal:attr=[placeholder="What needs to be done?"i]
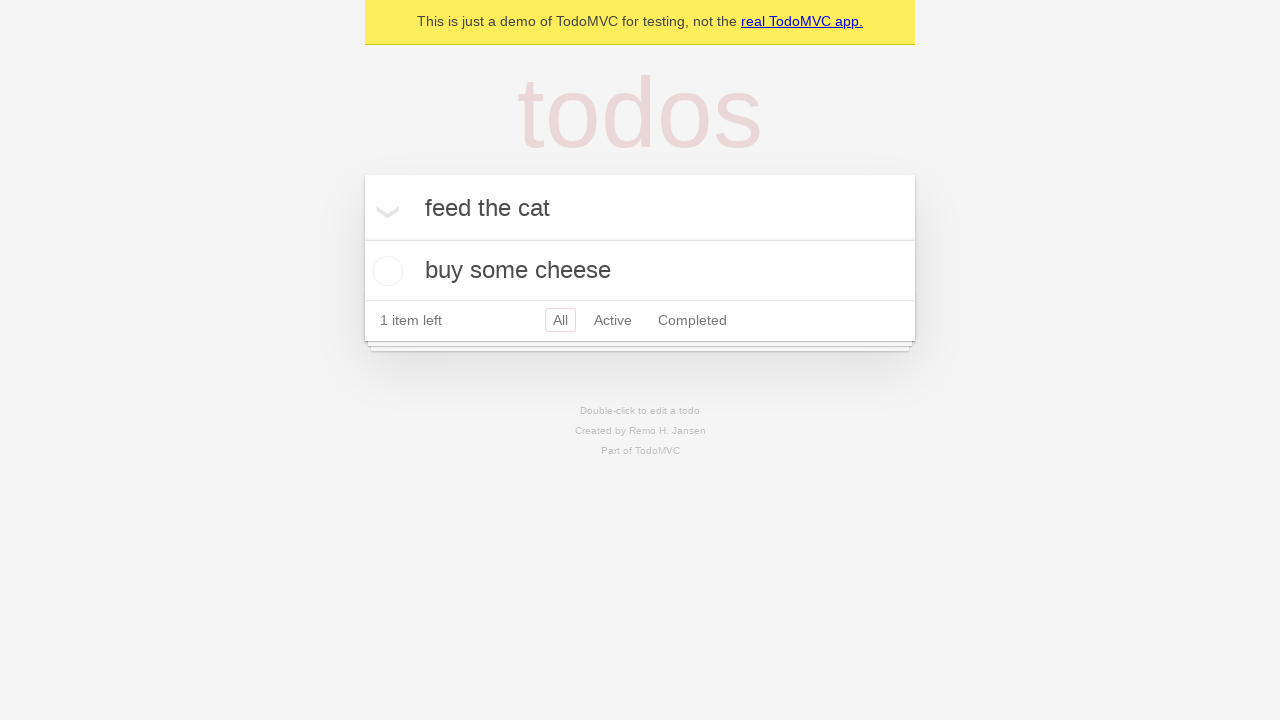

Pressed Enter to submit second todo item on internal:attr=[placeholder="What needs to be done?"i]
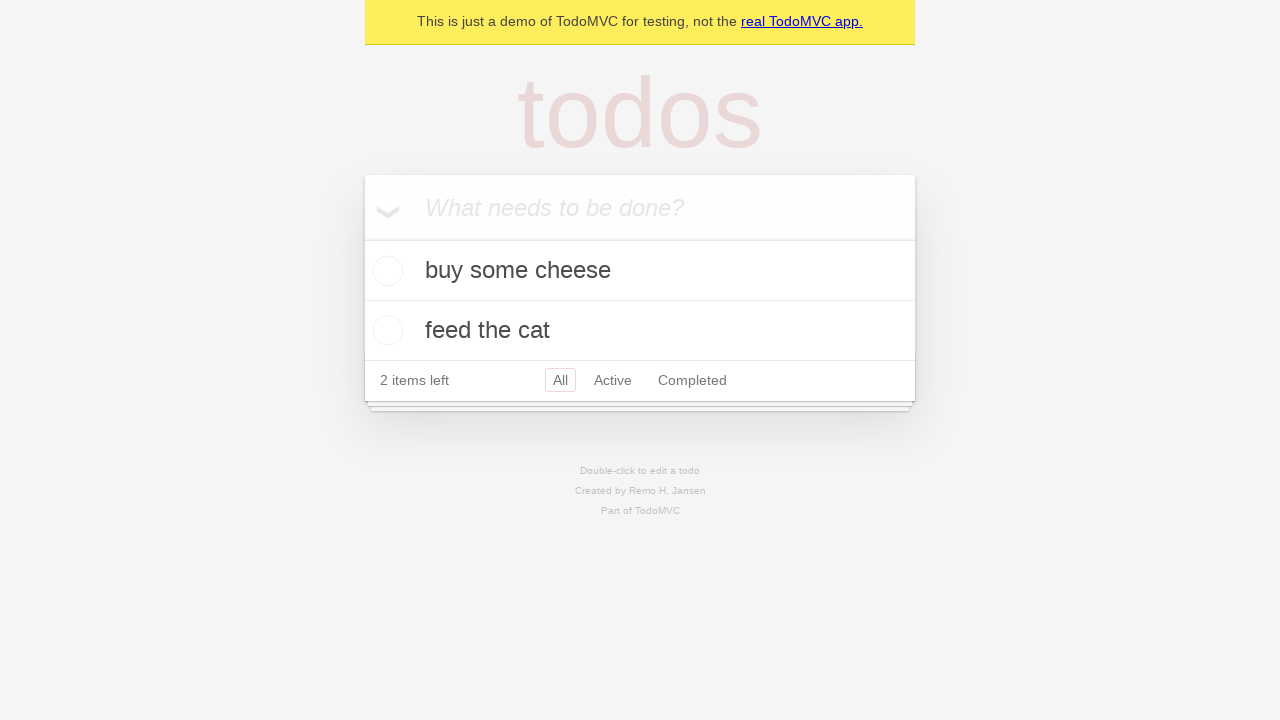

Verified that two todo items are now present in the list
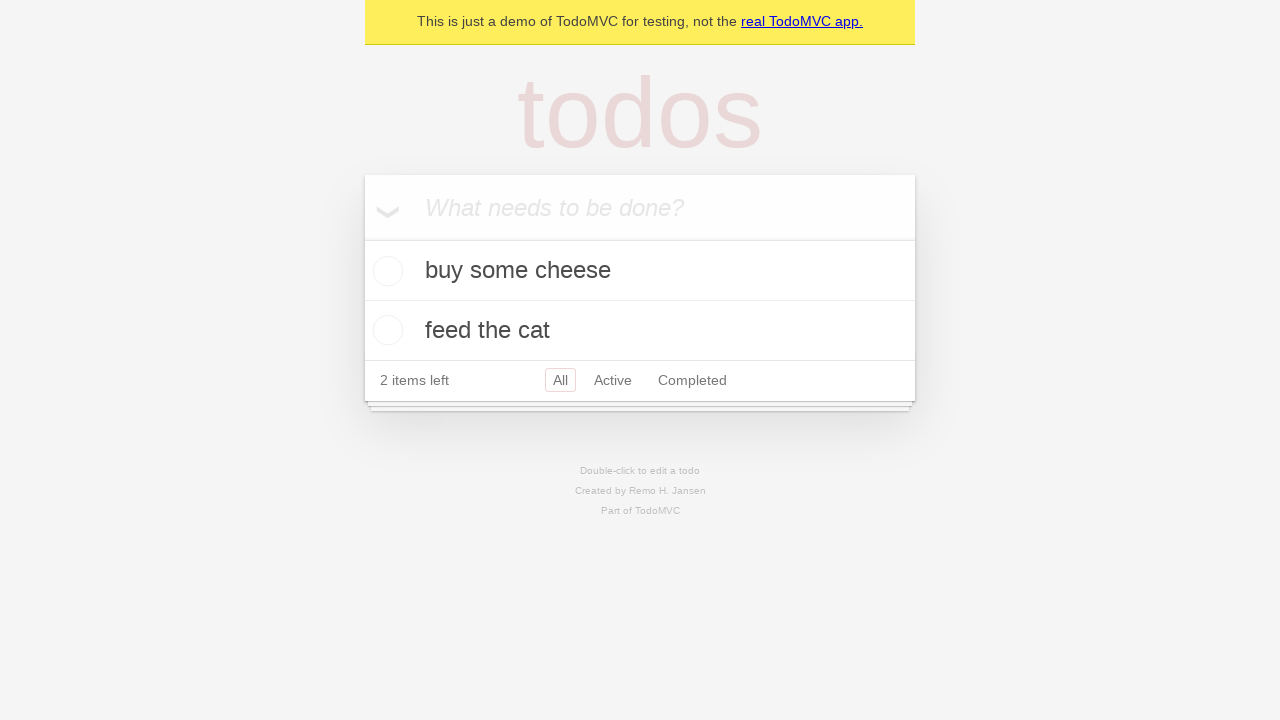

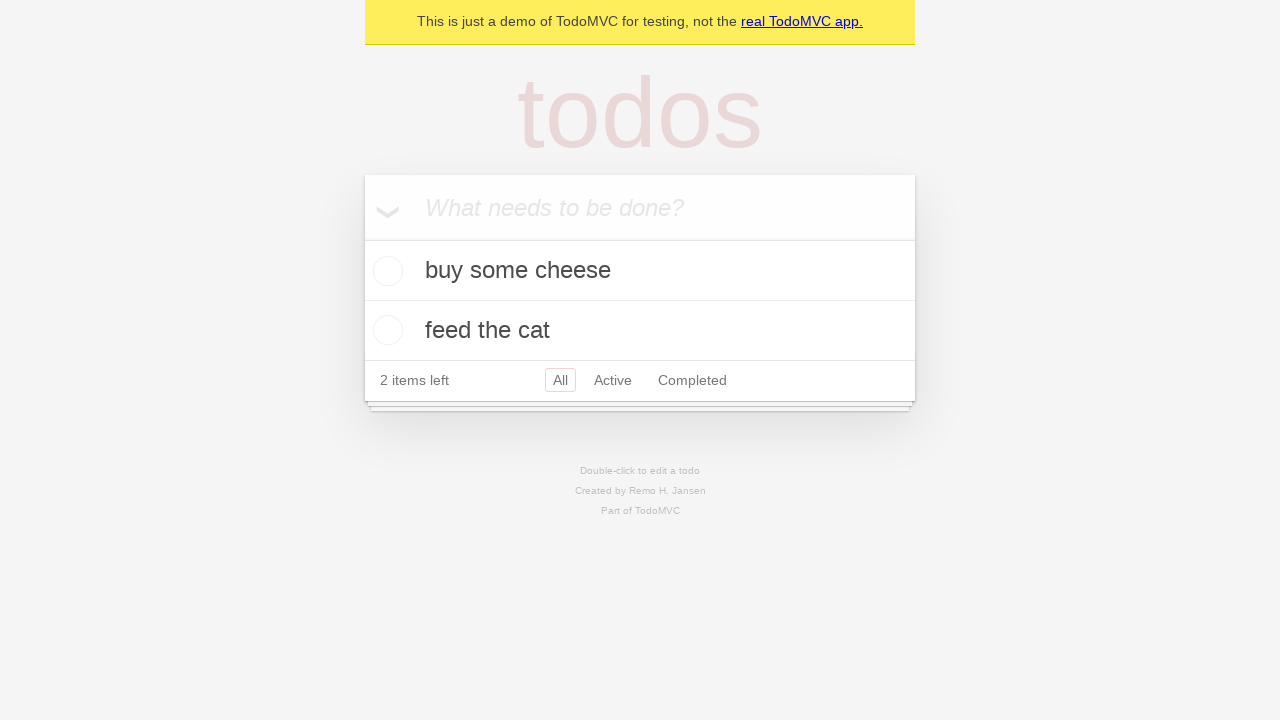